Navigates to the AJIO e-commerce website and waits for the page to load

Starting URL: https://www.ajio.com/

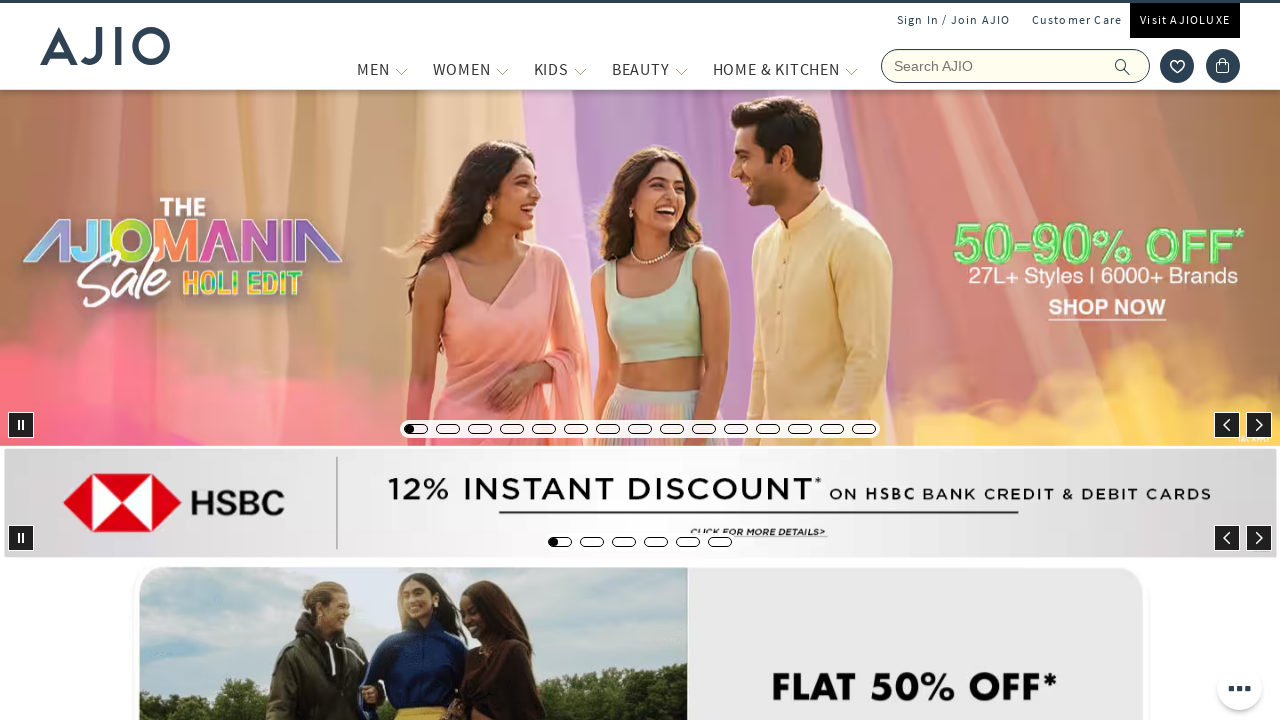

Waited for page to load - DOM content loaded
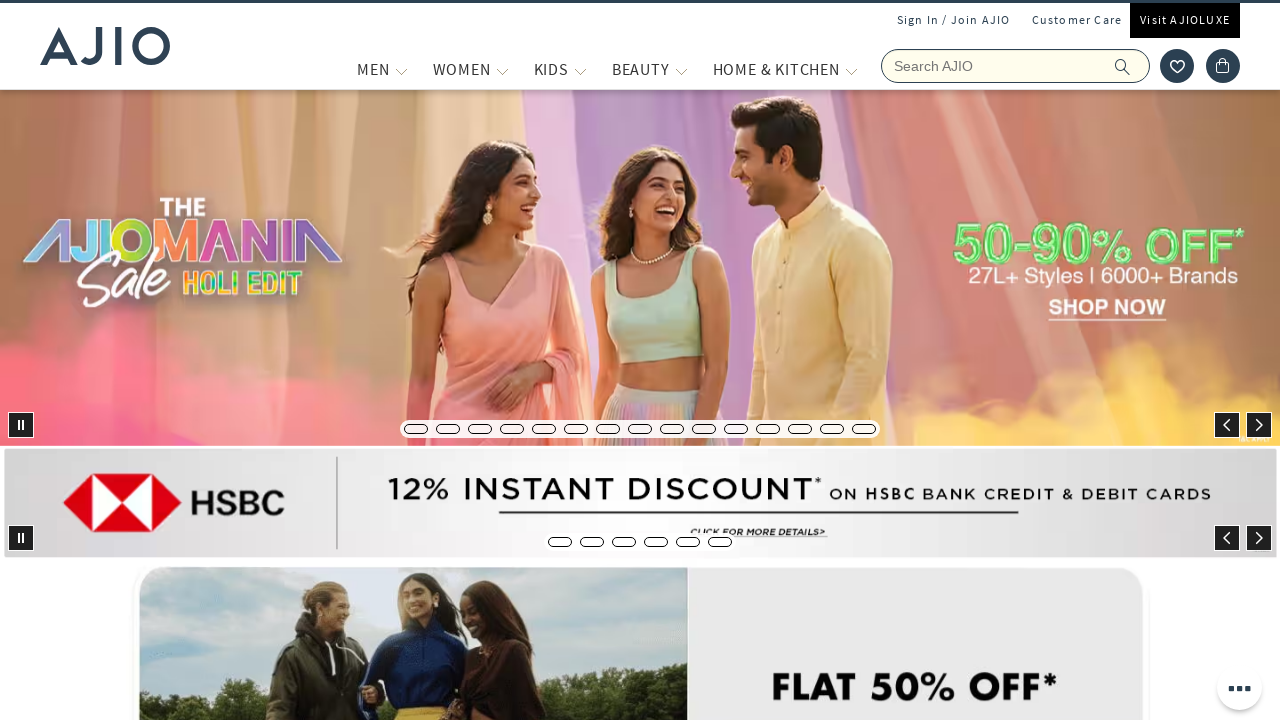

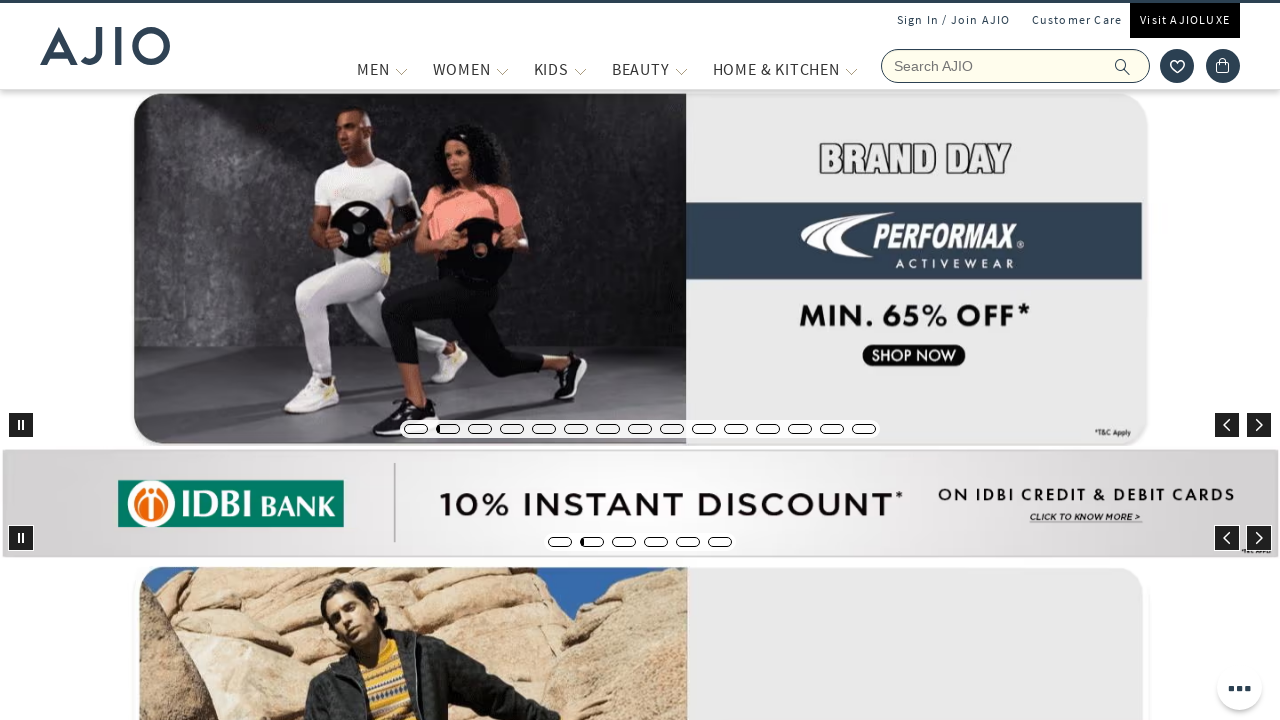